Tests browser window handling by clicking a link that opens a new window, switching to the new window, and verifying the page content loads correctly.

Starting URL: http://the-internet.herokuapp.com/windows

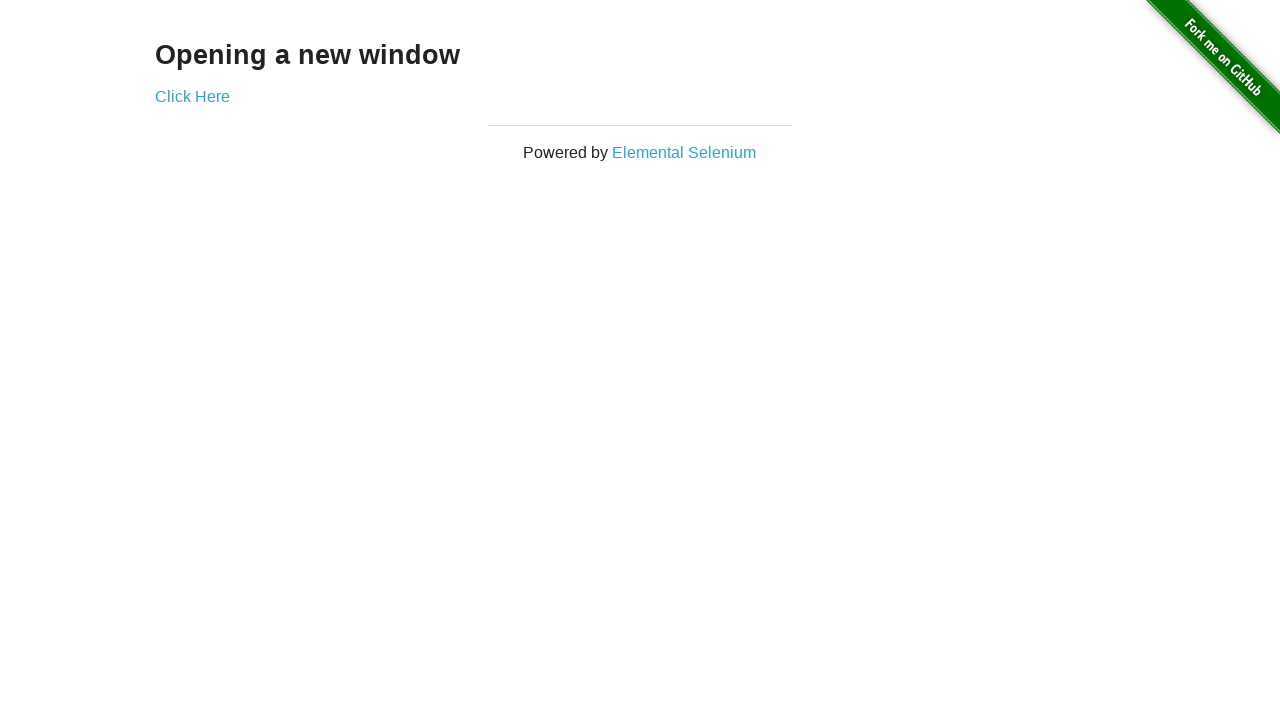

Clicked link to open new window at (192, 96) on a[href='/windows/new']
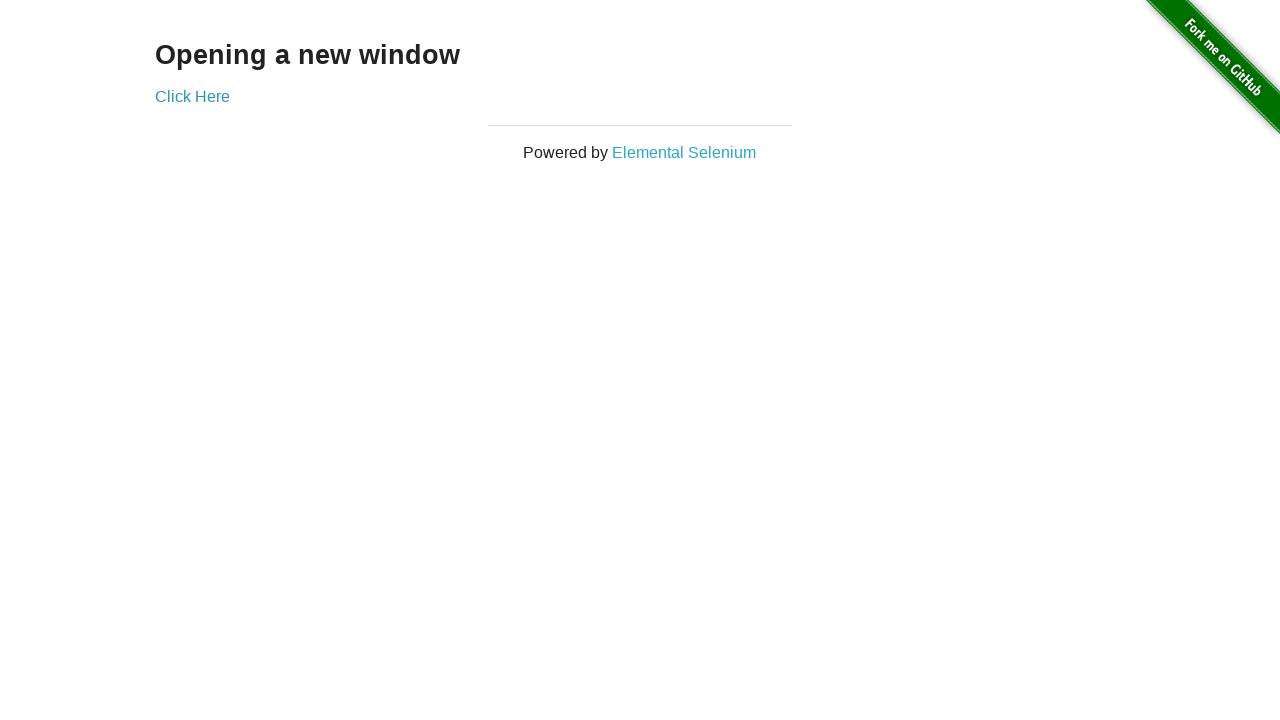

Retrieved new window/page object
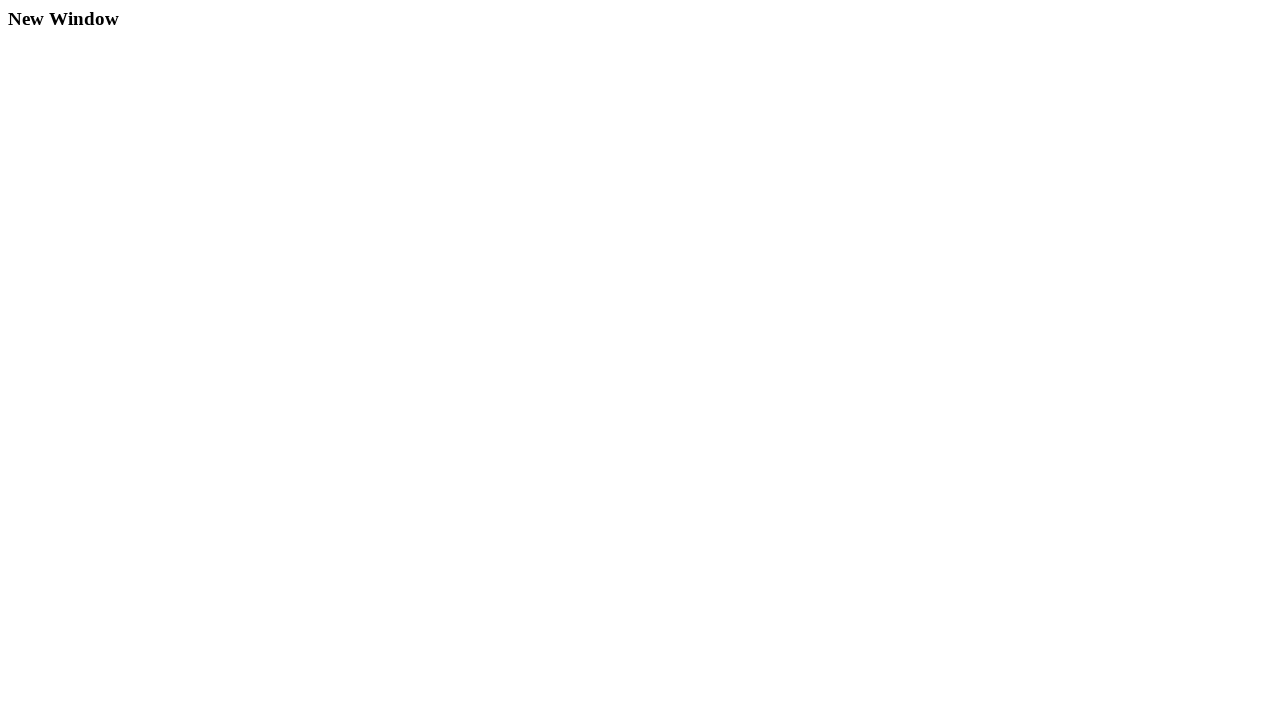

New window page load completed
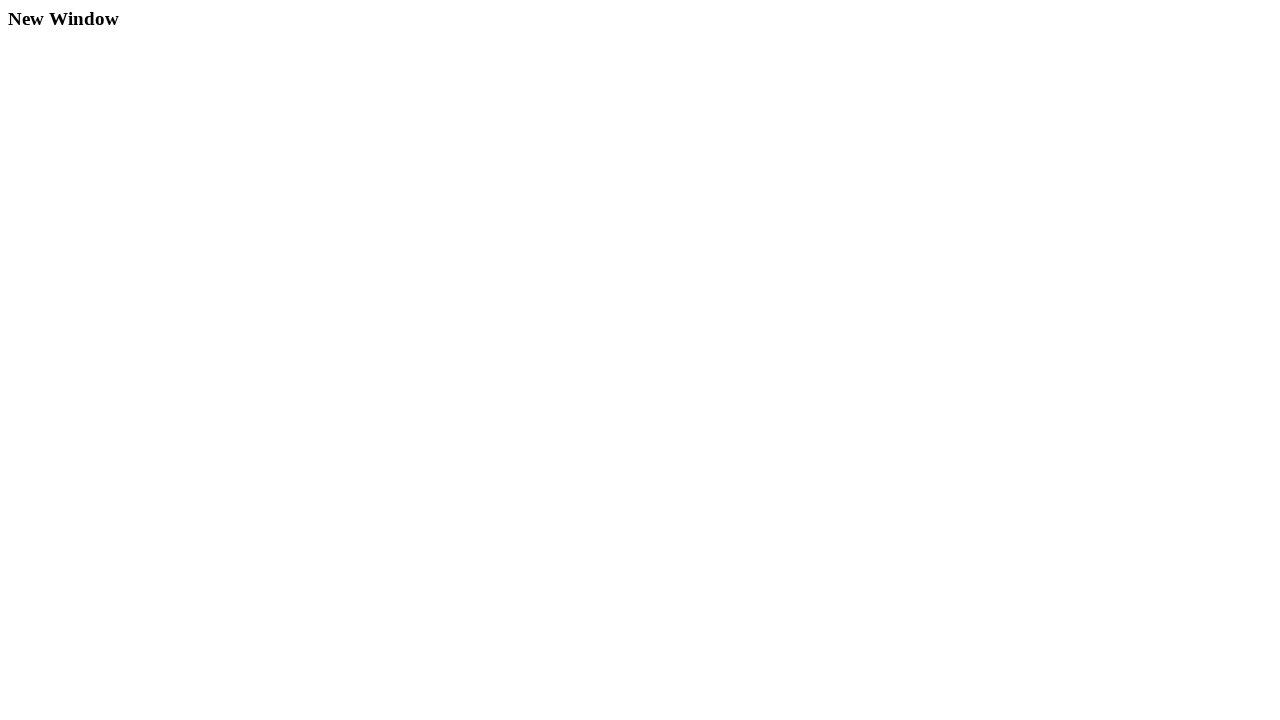

H3 element became visible in new window
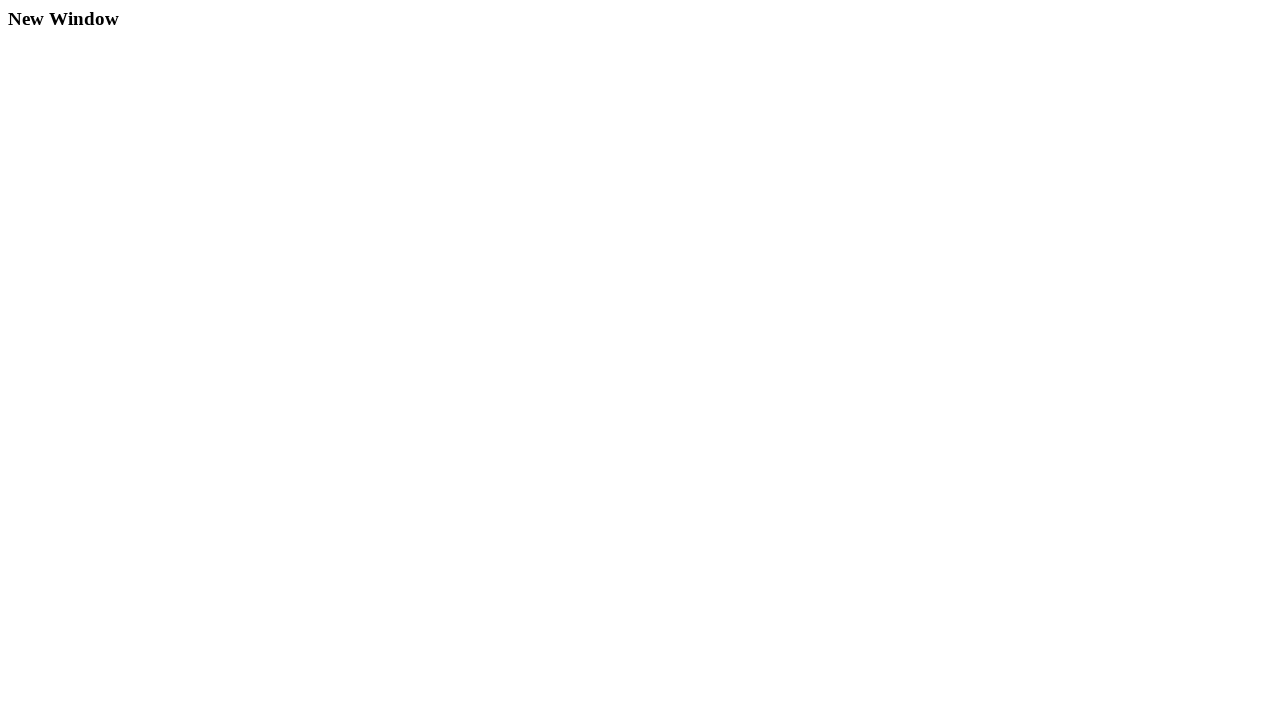

Retrieved h3 text content: 'New Window'
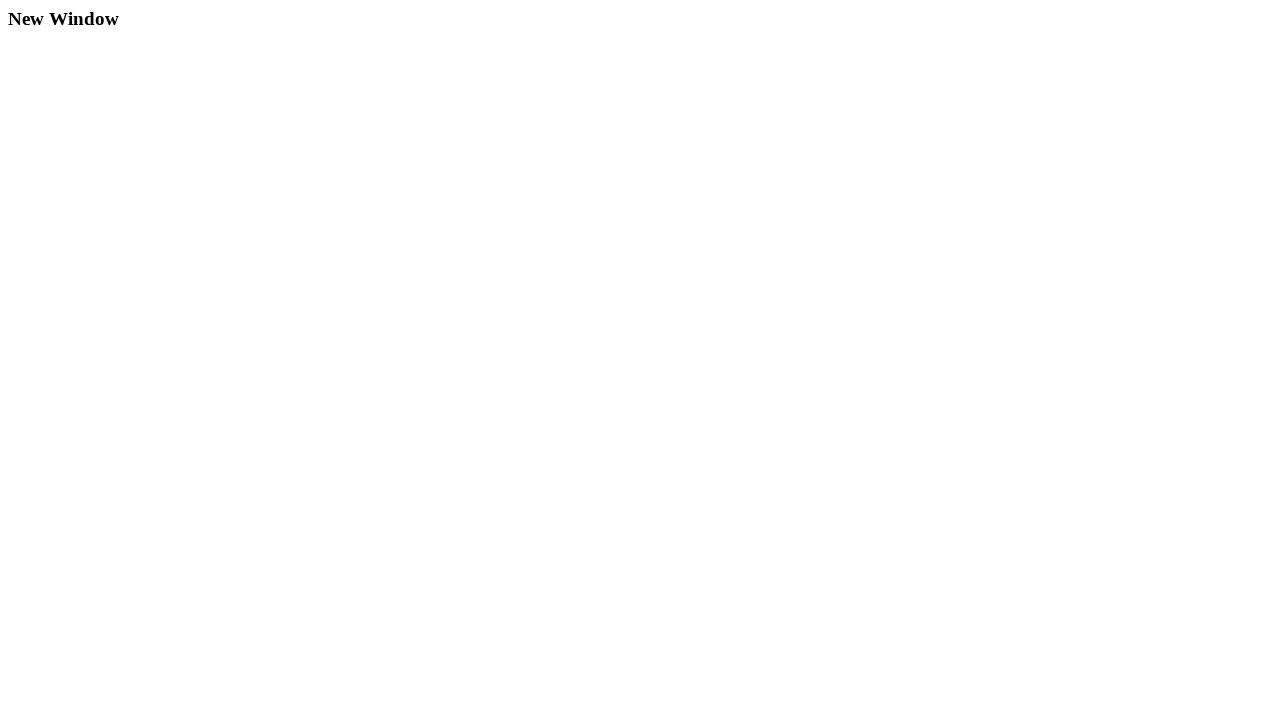

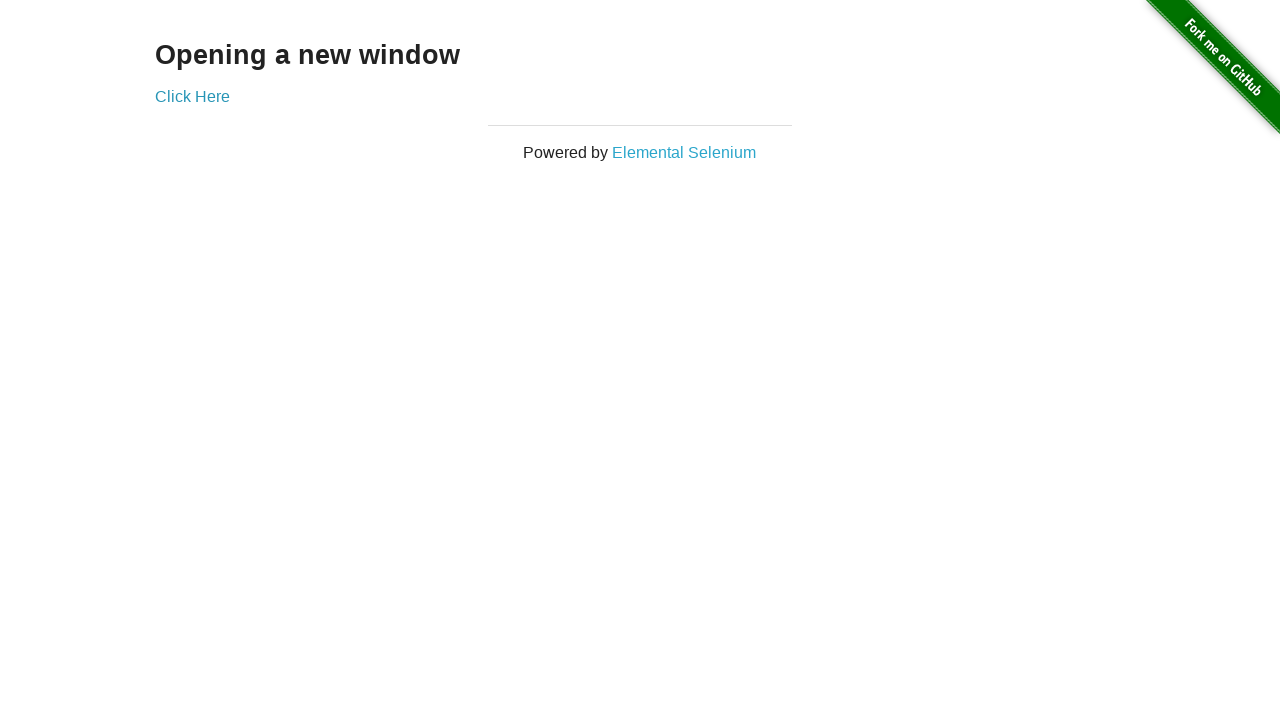